Tests the forgot password functionality by entering an email address and submitting the password reset form on a public test website.

Starting URL: http://the-internet.herokuapp.com/forgot_password

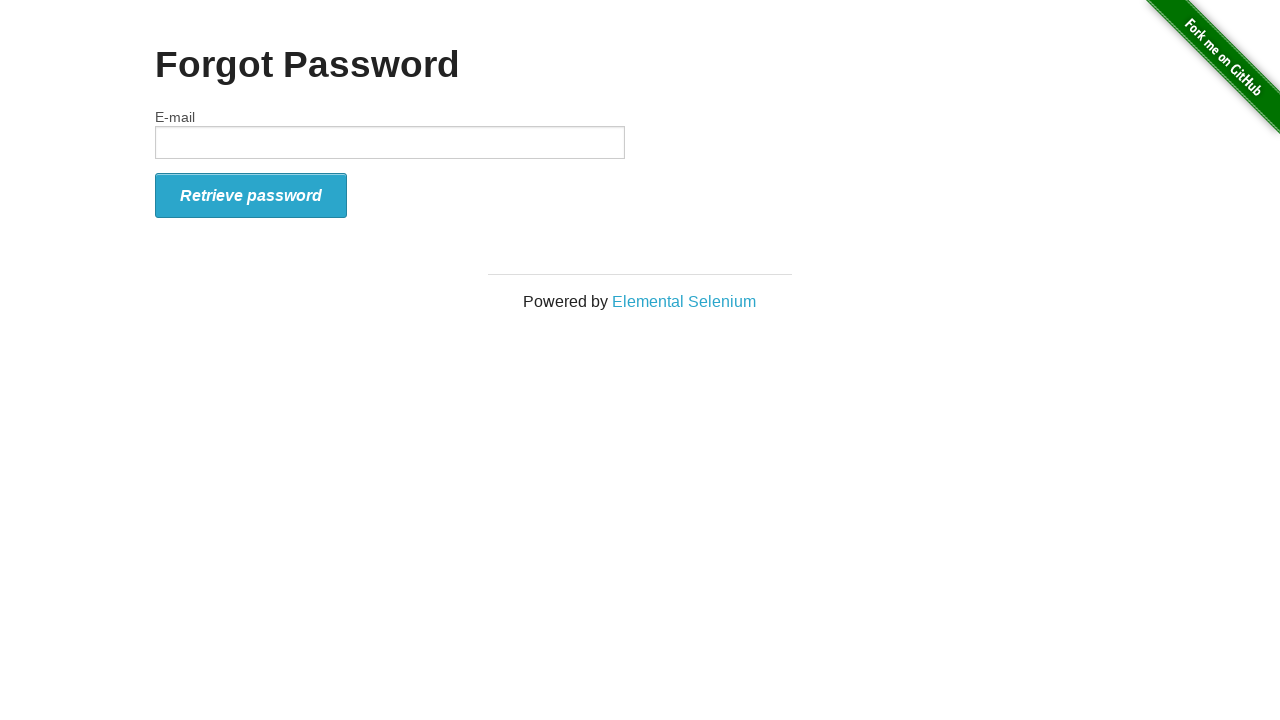

Filled email field with 'testuser2024@example.com' on #email
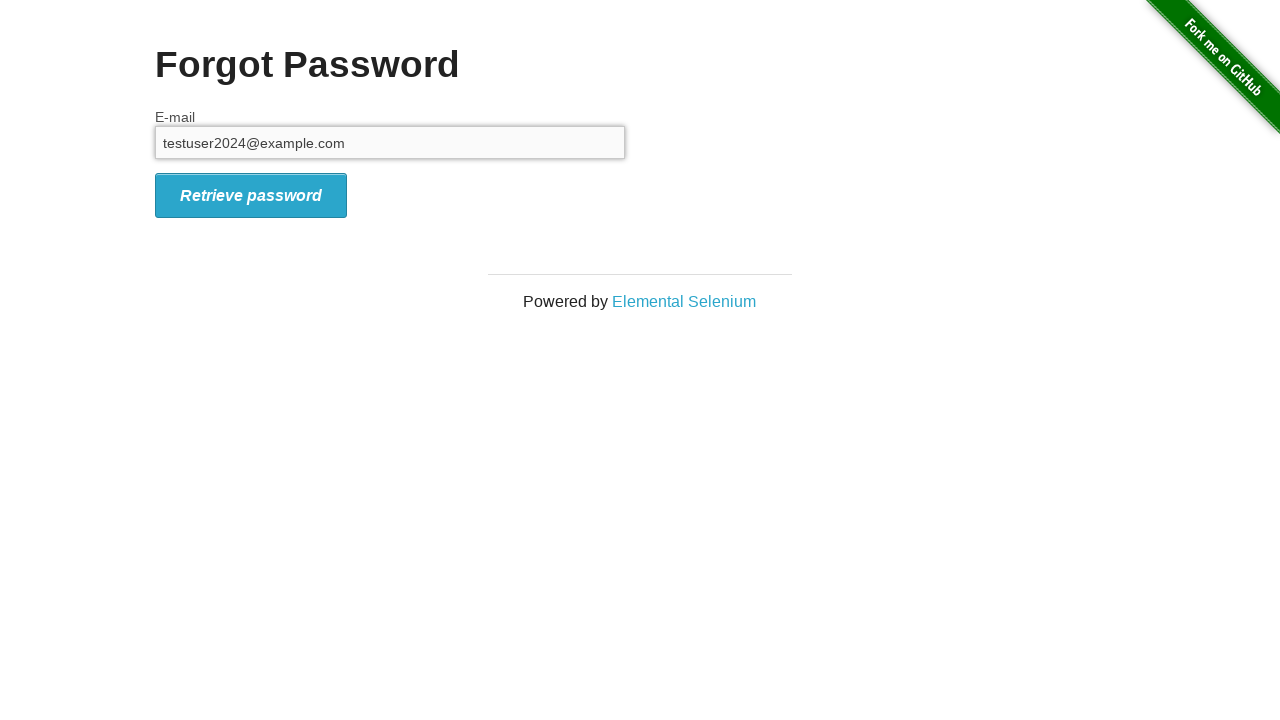

Clicked submit button to request password reset at (251, 195) on #form_submit
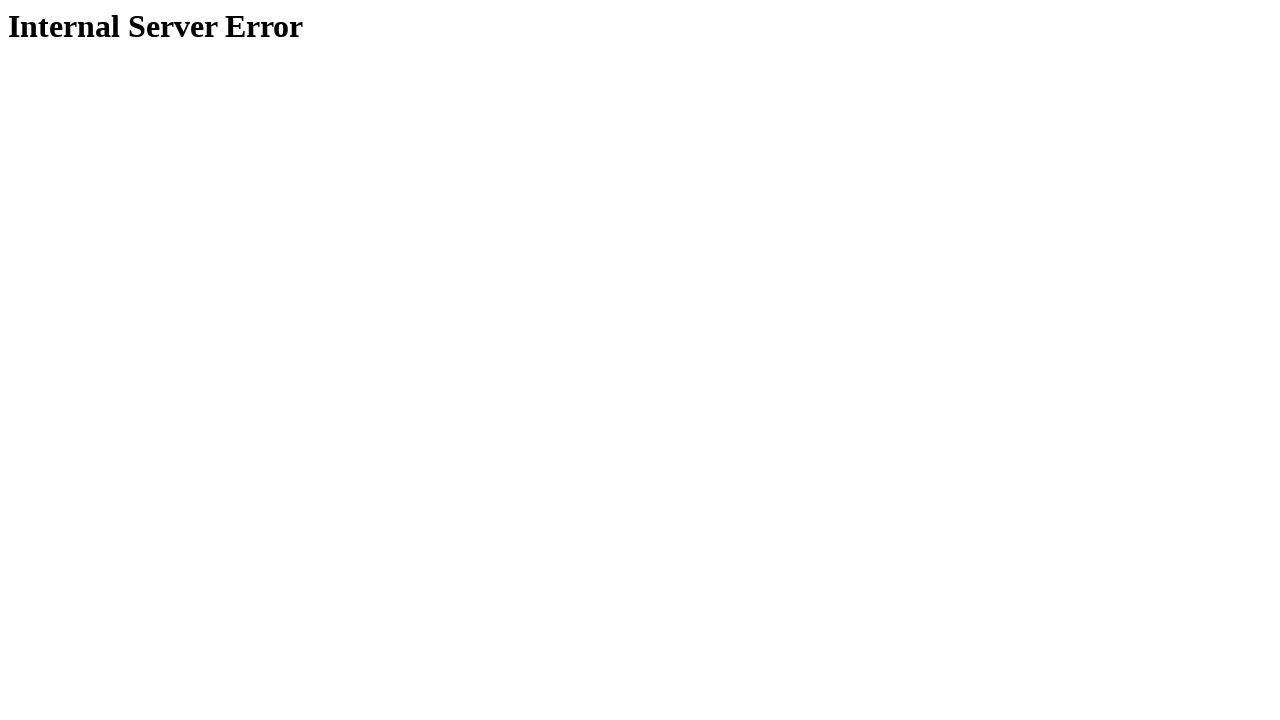

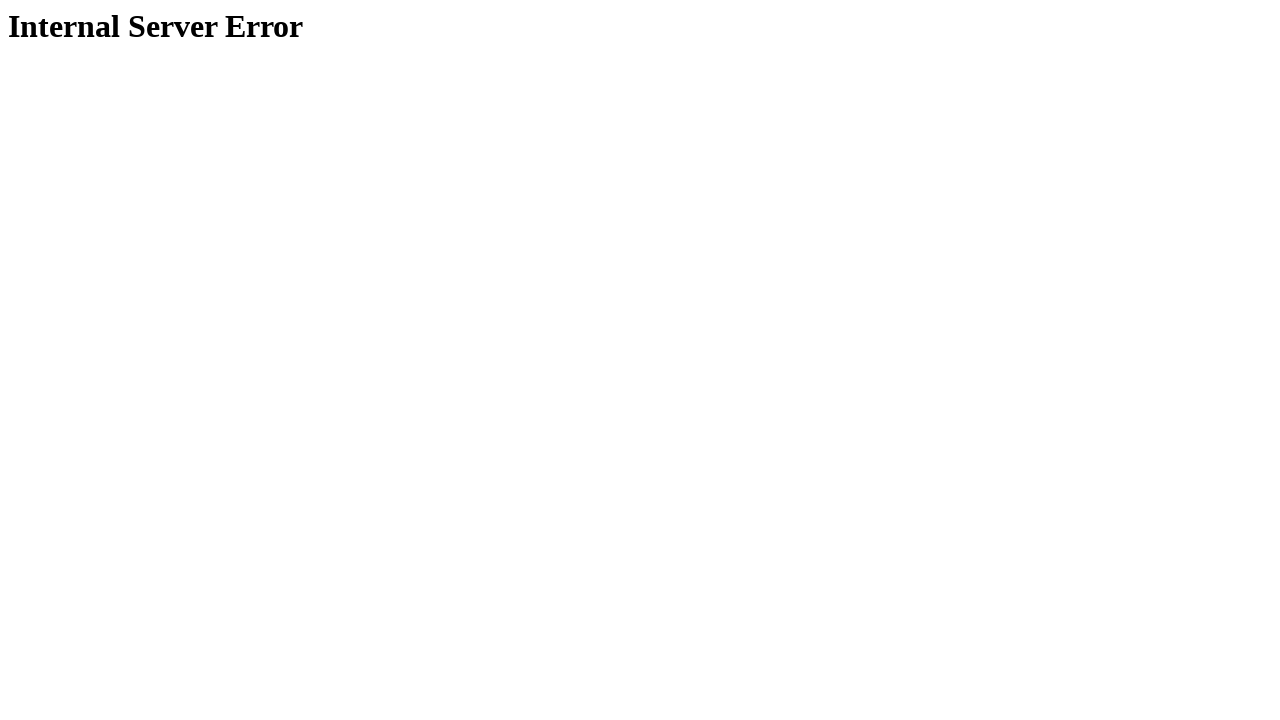